Tests radio button functionality on a student registration form by selecting Female radio button, then dynamically iterating through gender options and selecting Male

Starting URL: https://www.automationtestinginsider.com/2019/08/student-registration-form.html

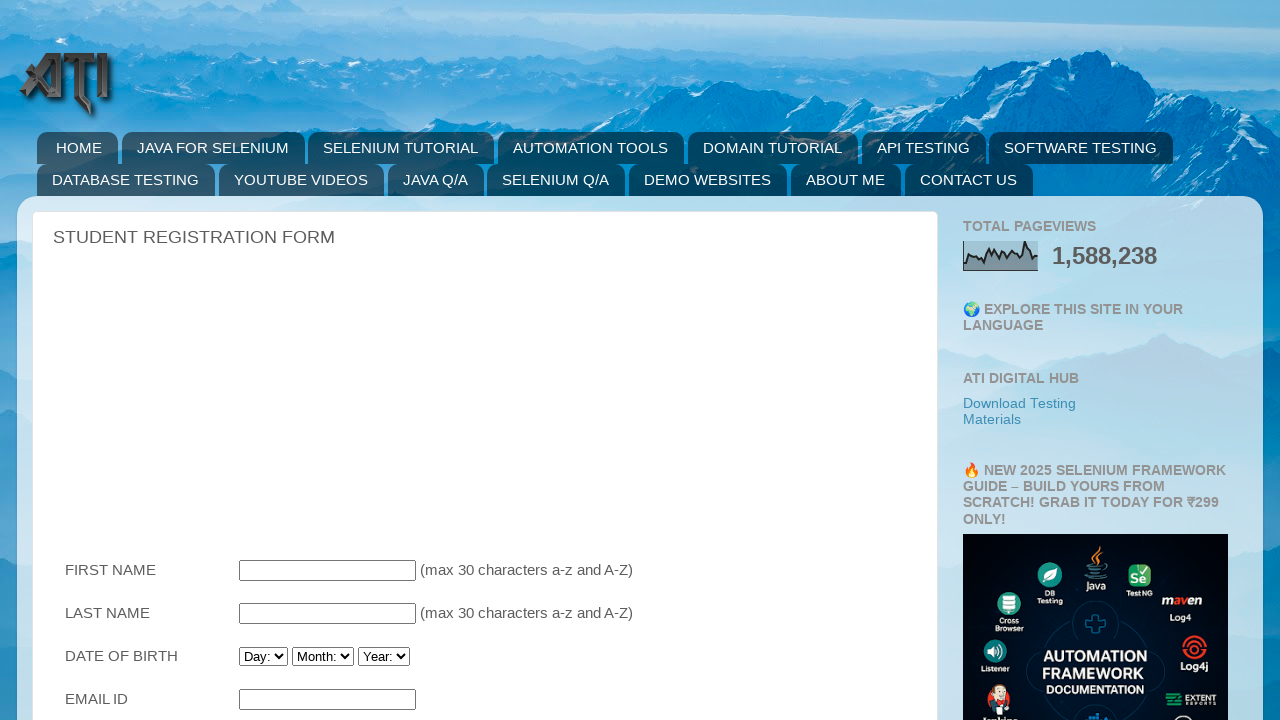

Navigated to student registration form page
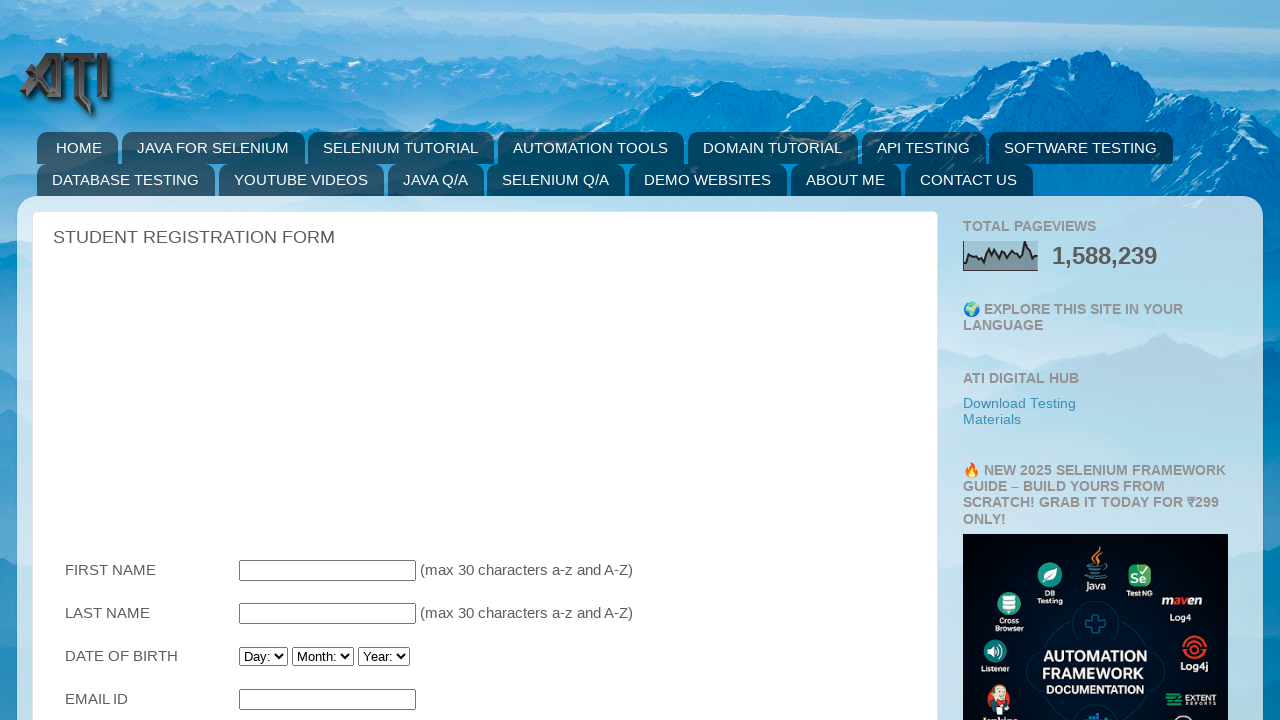

Located Female radio button element
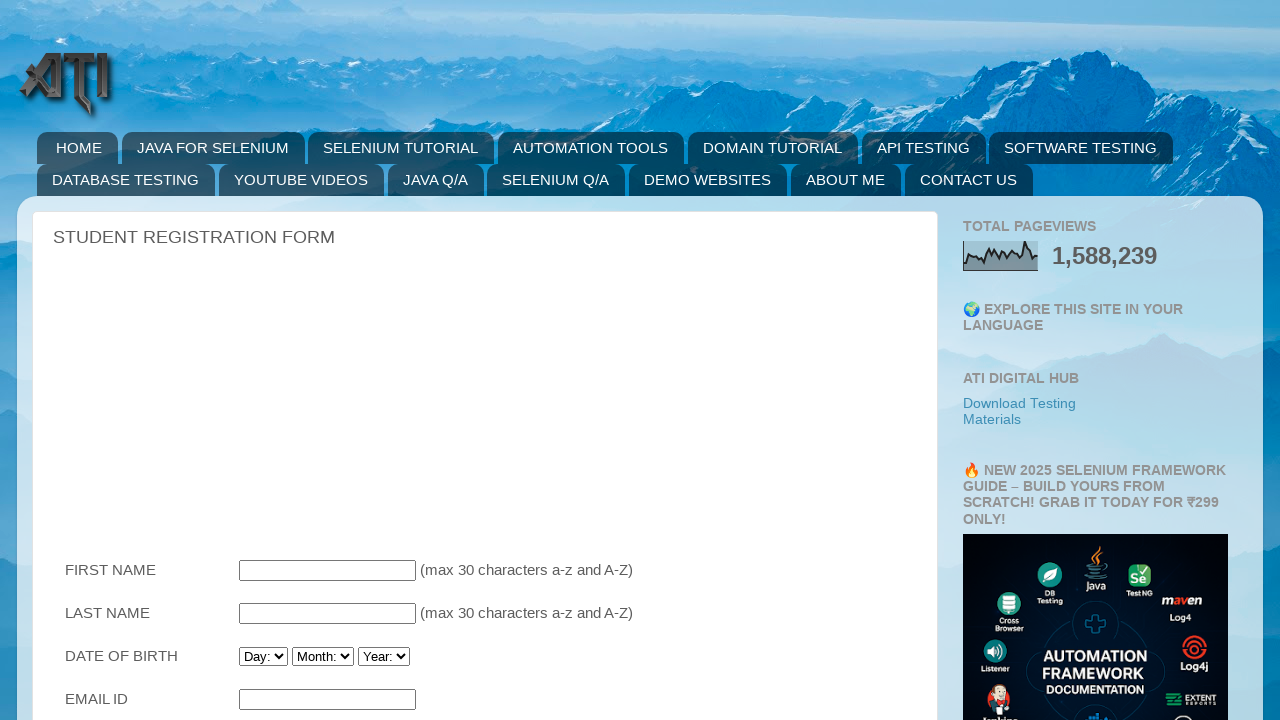

Scrolled Female radio button into view
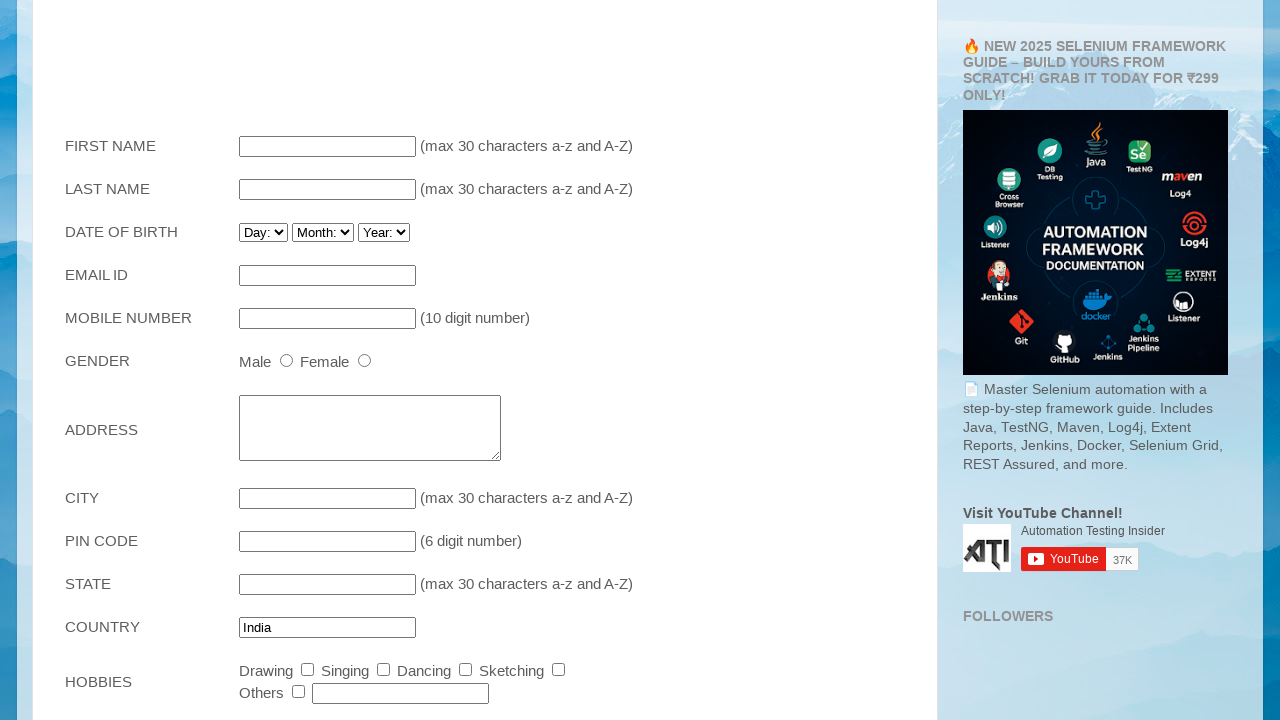

Clicked Female radio button at (364, 360) on input[value='Female']
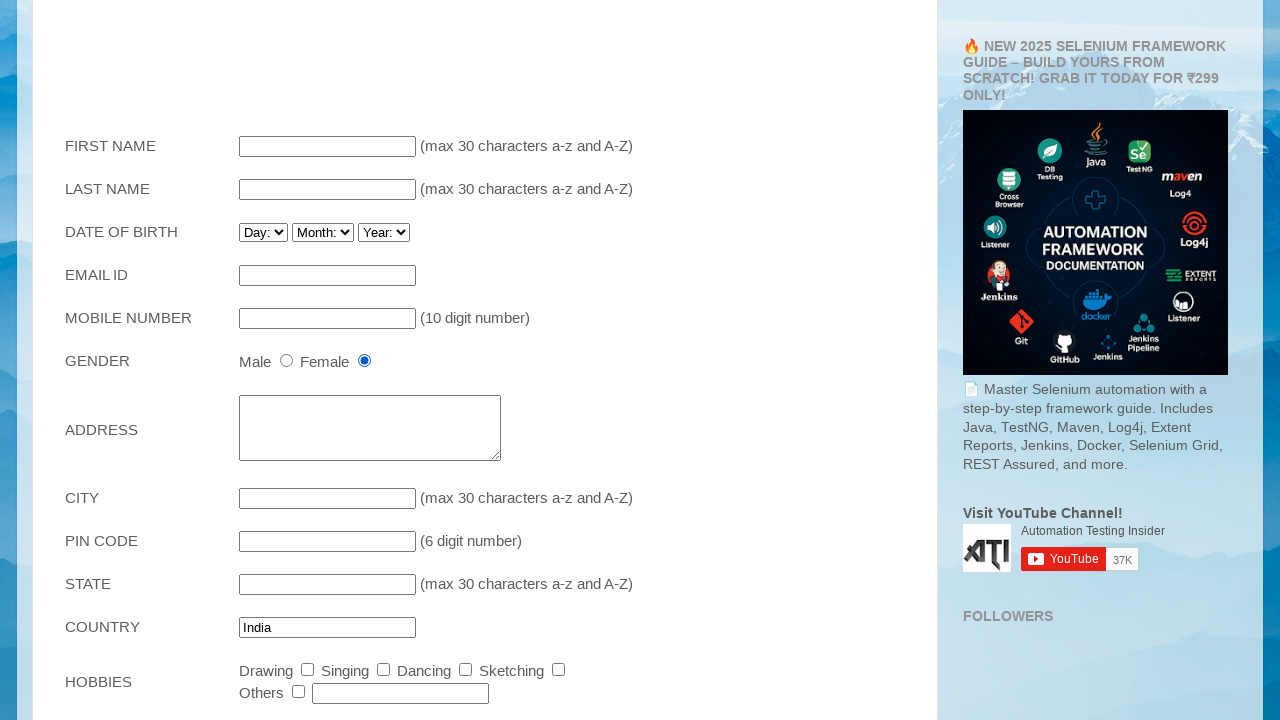

Clicked Male radio button from gender options at (286, 360) on input[name='Gender'][value='Male']
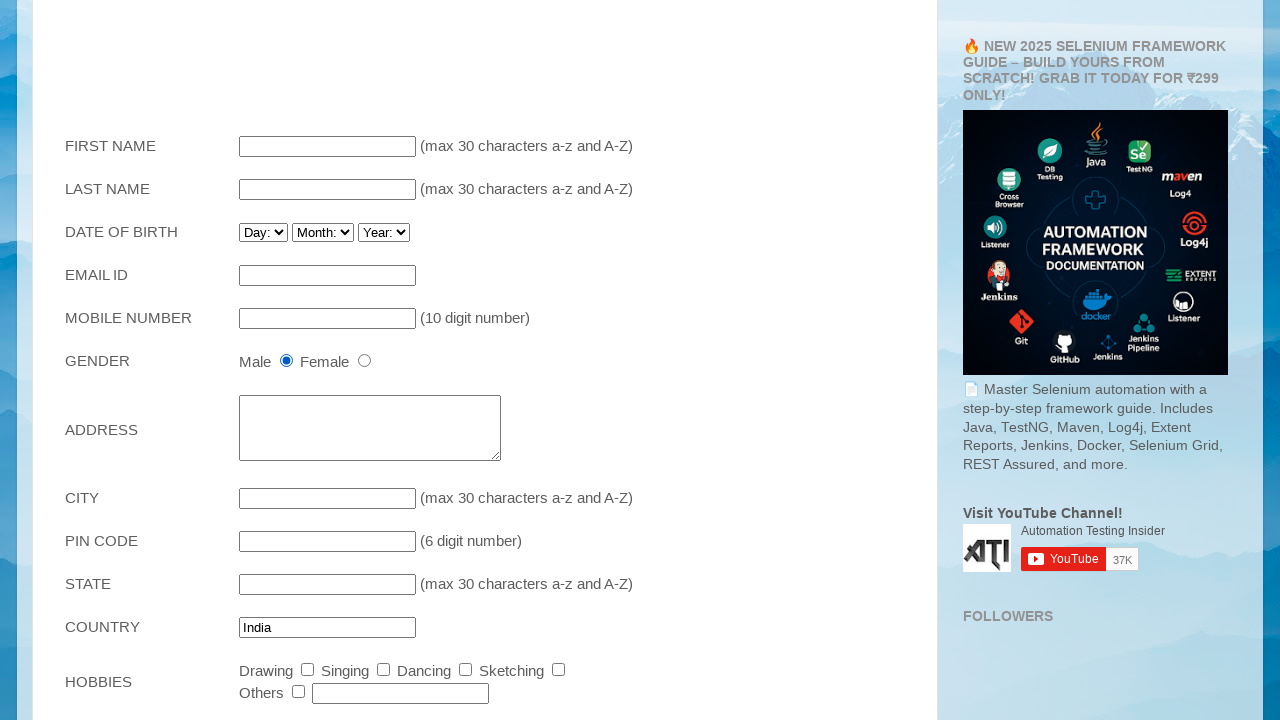

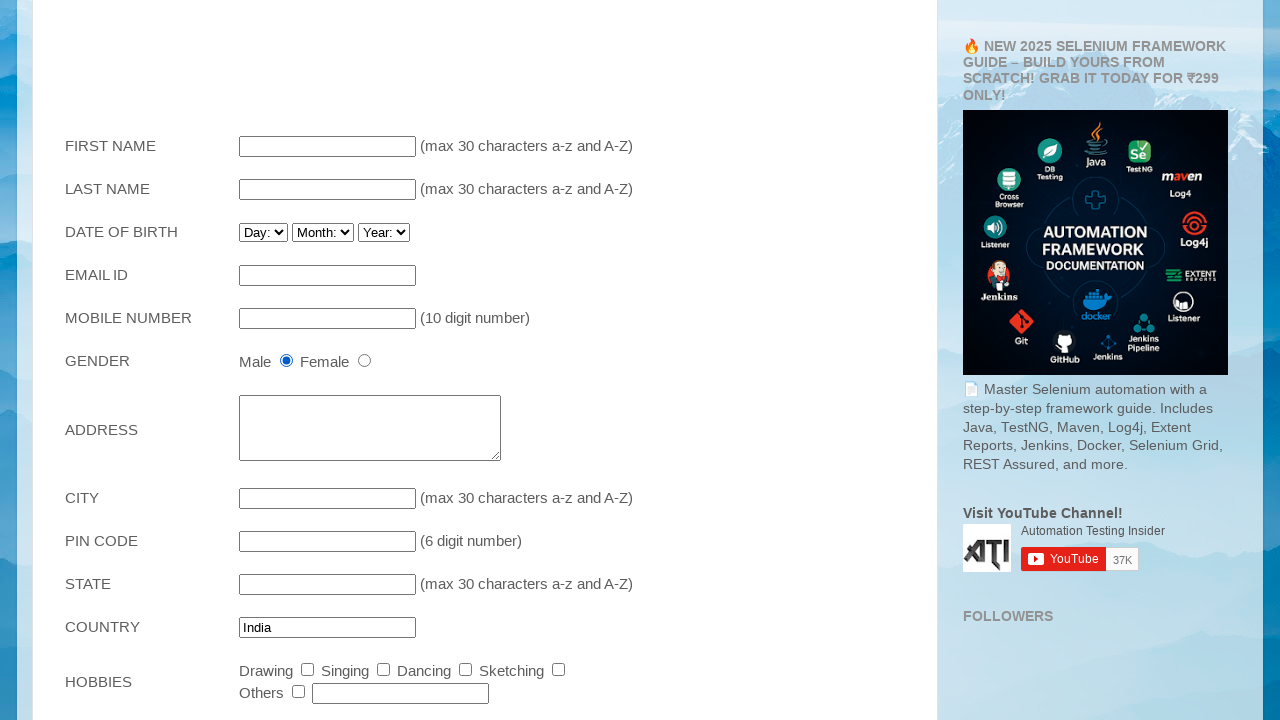